Tests right-click context menu functionality by right-clicking on a button, selecting the "Copy" option from the context menu, and accepting the resulting alert dialog.

Starting URL: http://swisnl.github.io/jQuery-contextMenu/demo.html

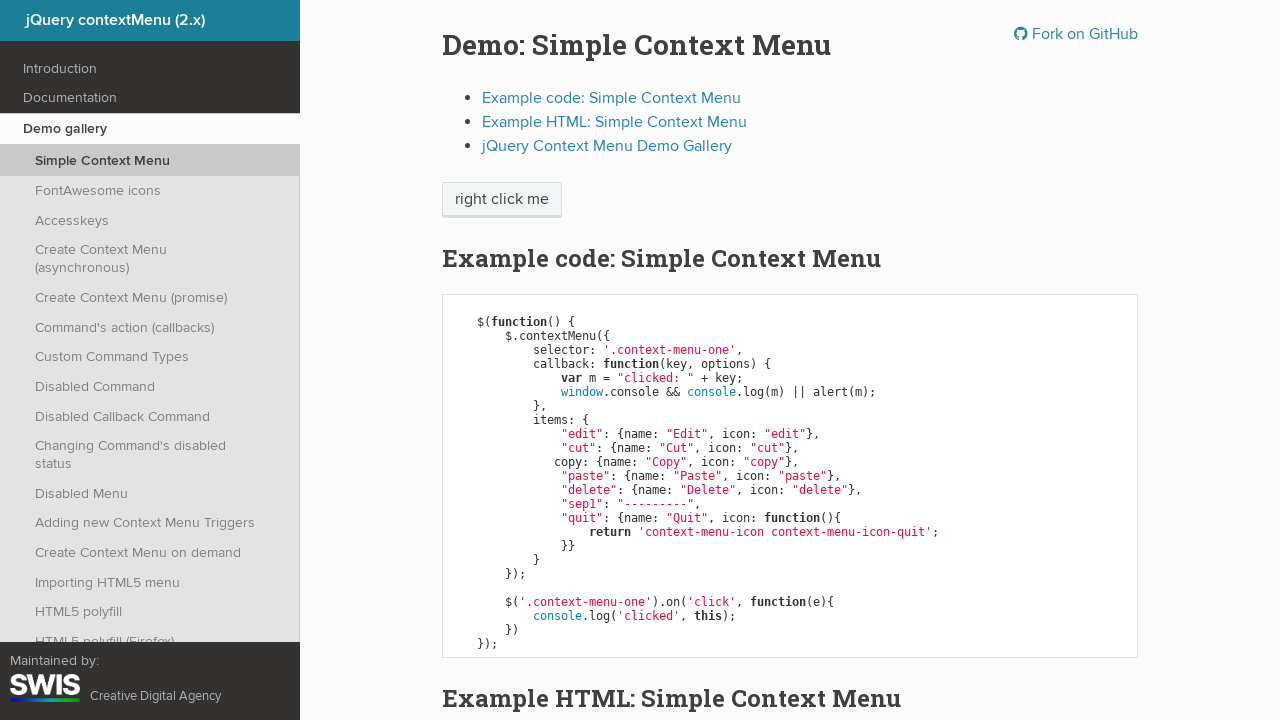

Right-clicked on context menu button at (502, 200) on span.context-menu-one.btn.btn-neutral
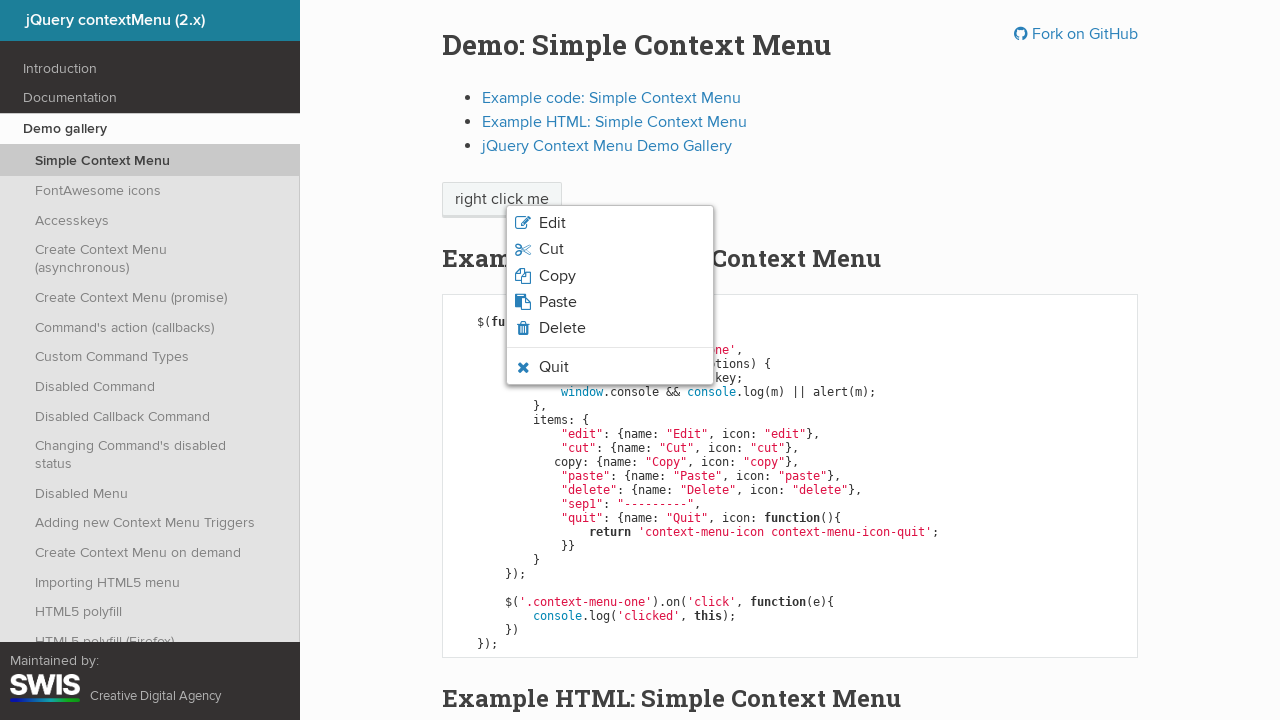

Clicked Copy option from context menu at (557, 276) on xpath=//span[normalize-space()='Copy']
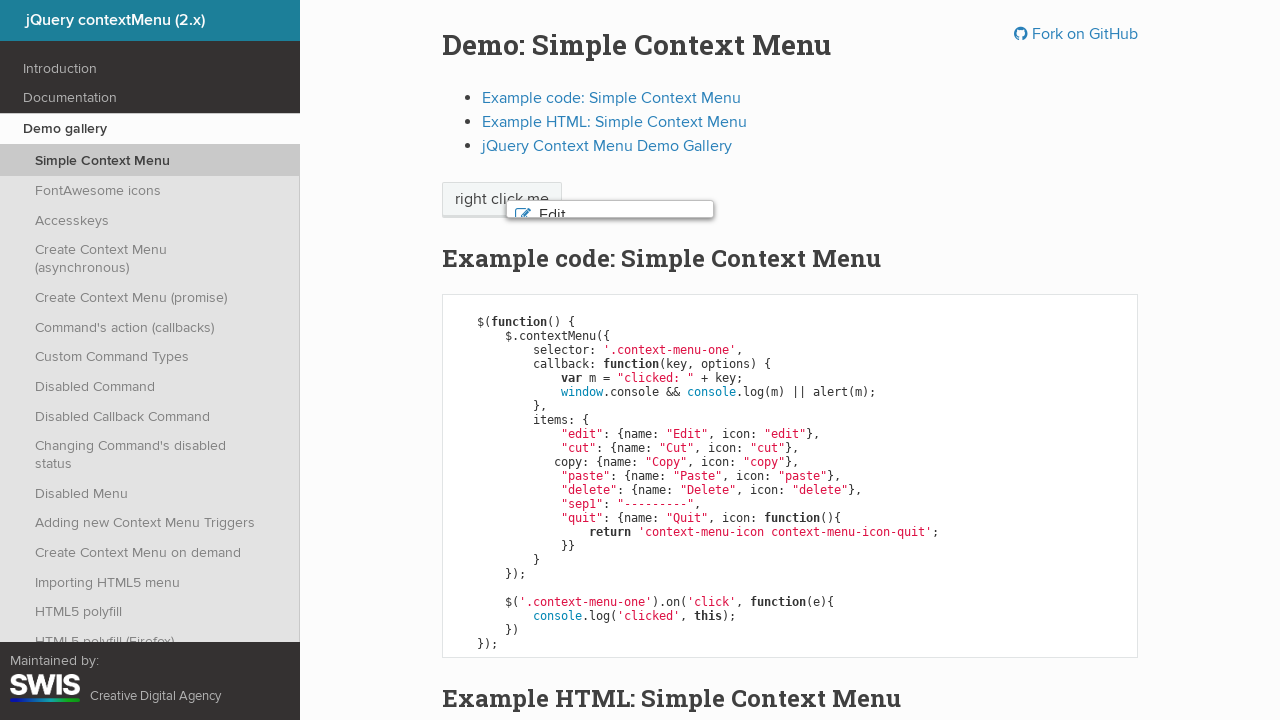

Set up dialog handler to accept alerts
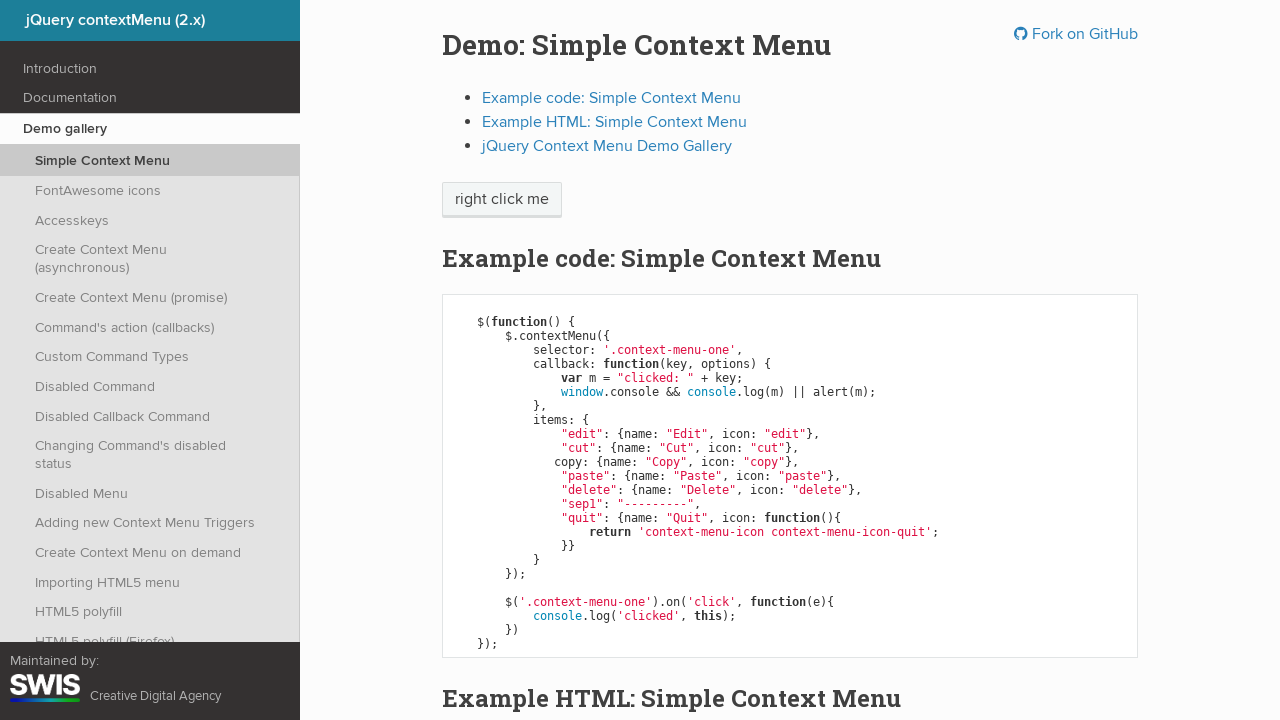

Right-clicked on context menu button again at (502, 200) on span.context-menu-one.btn.btn-neutral
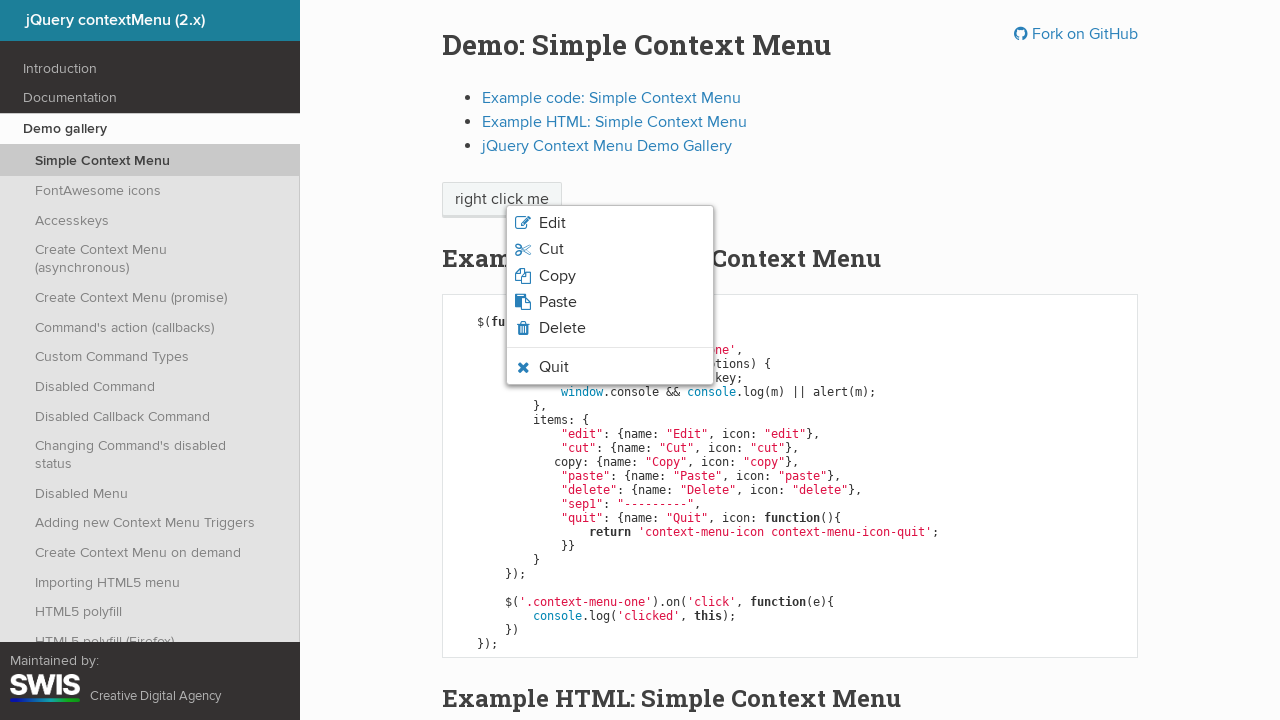

Clicked Copy option from context menu and accepted alert dialog at (557, 276) on xpath=//span[normalize-space()='Copy']
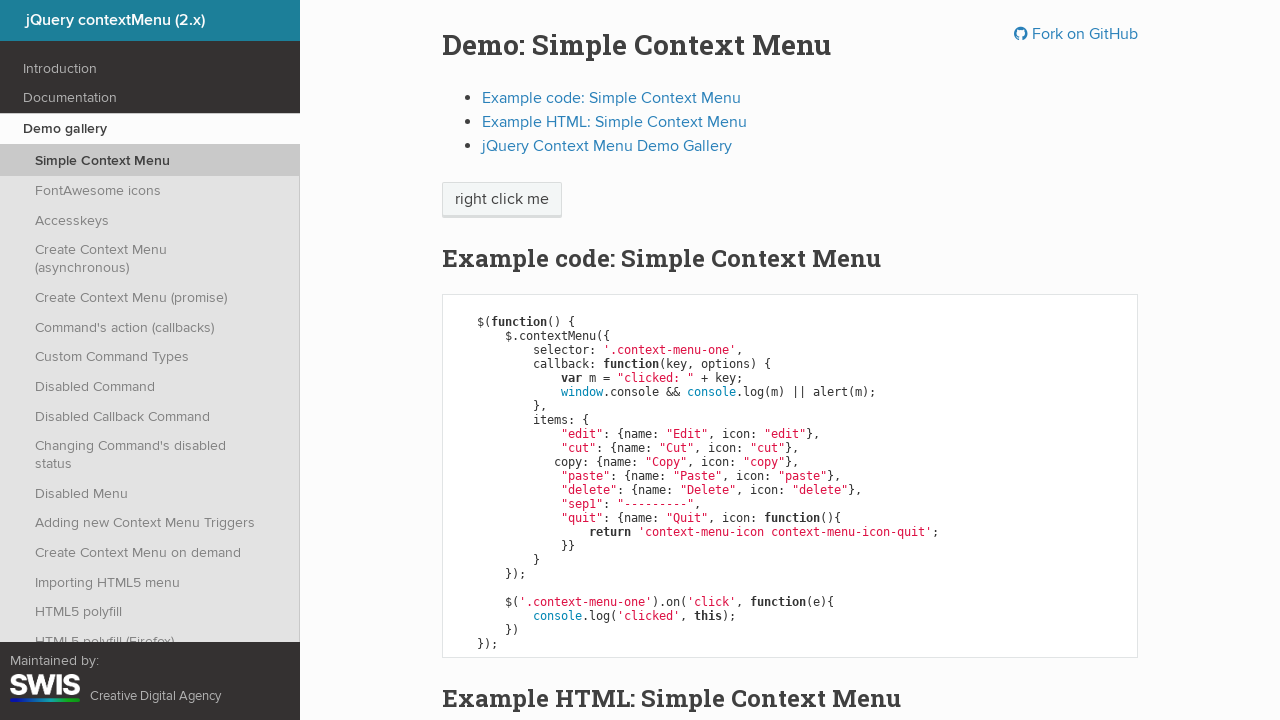

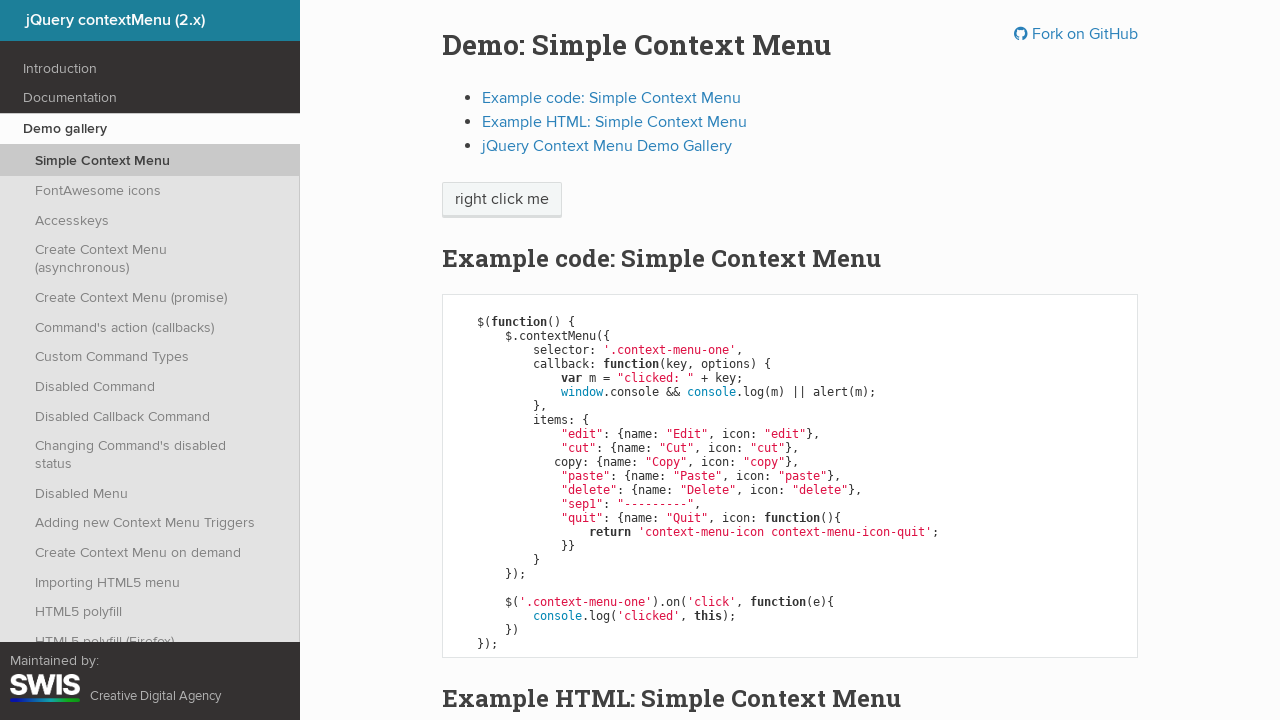